Tests adding multiple products to cart and removing specific items by clicking their remove buttons

Starting URL: https://andreendo.github.io/sample-ui-compras/example.html

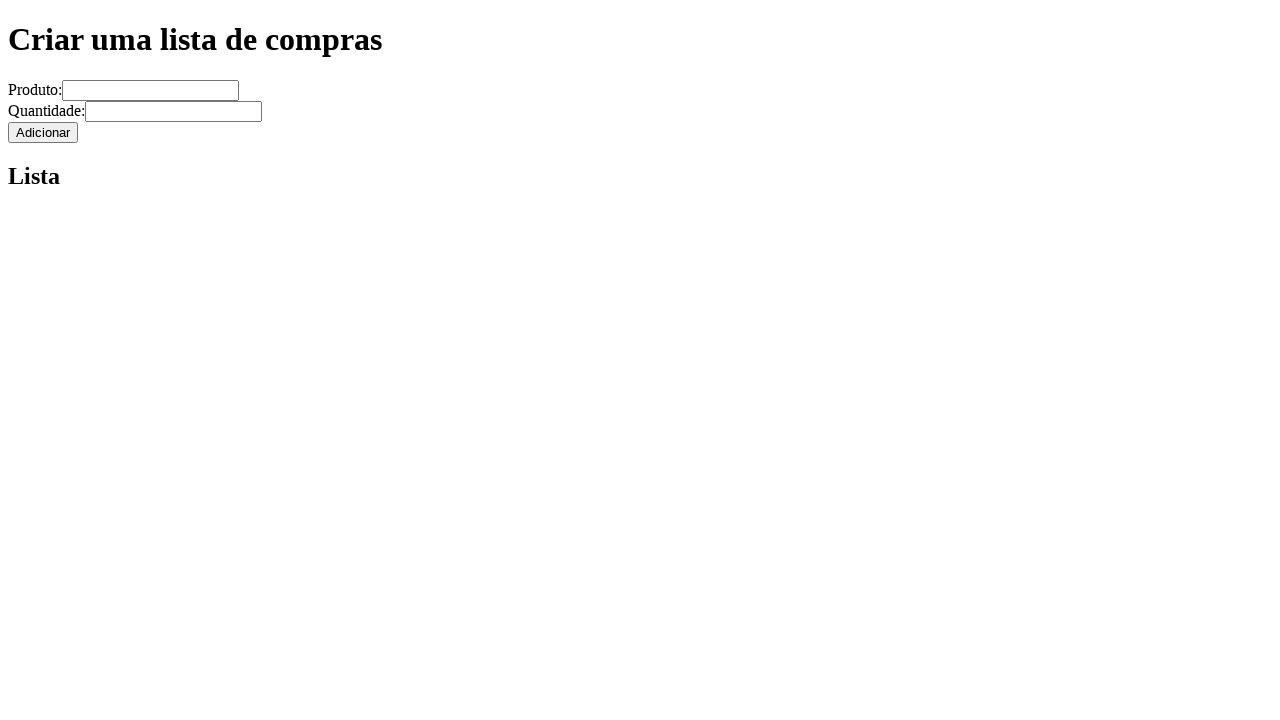

Filled product name field with 'Produto 1' on input[name='produto']
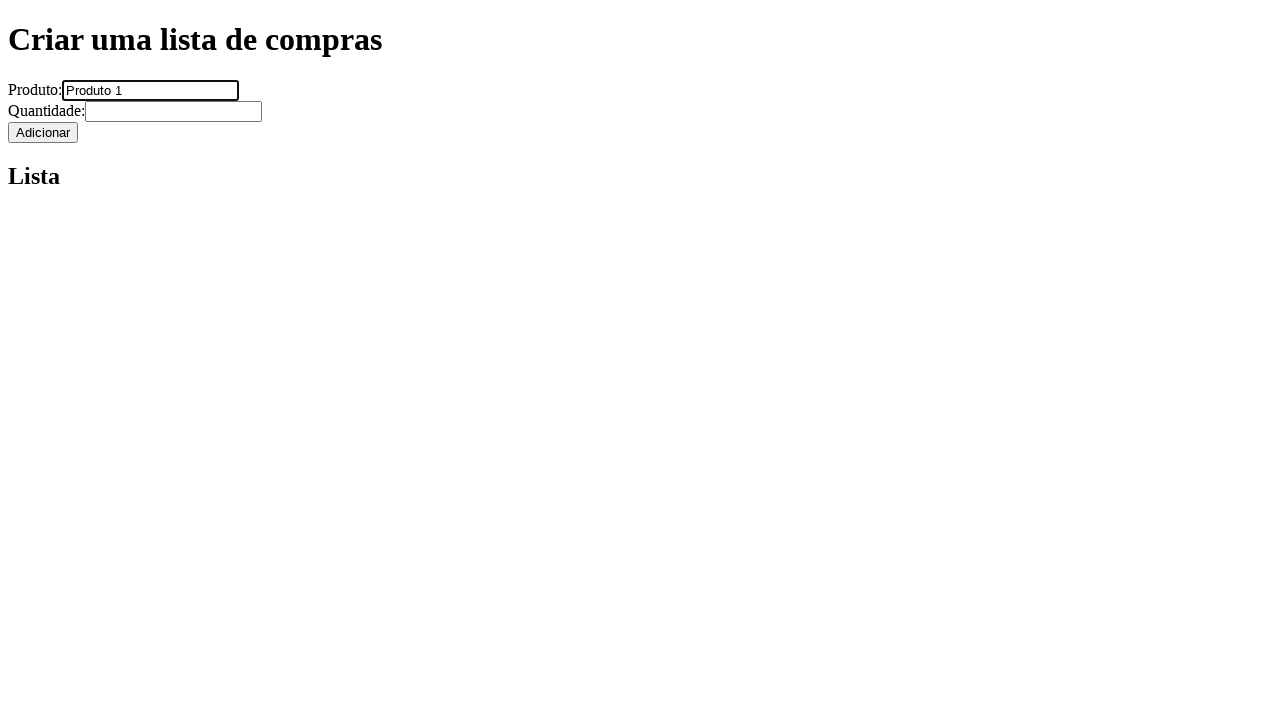

Filled quantity field with '10' on input[name='quantidade']
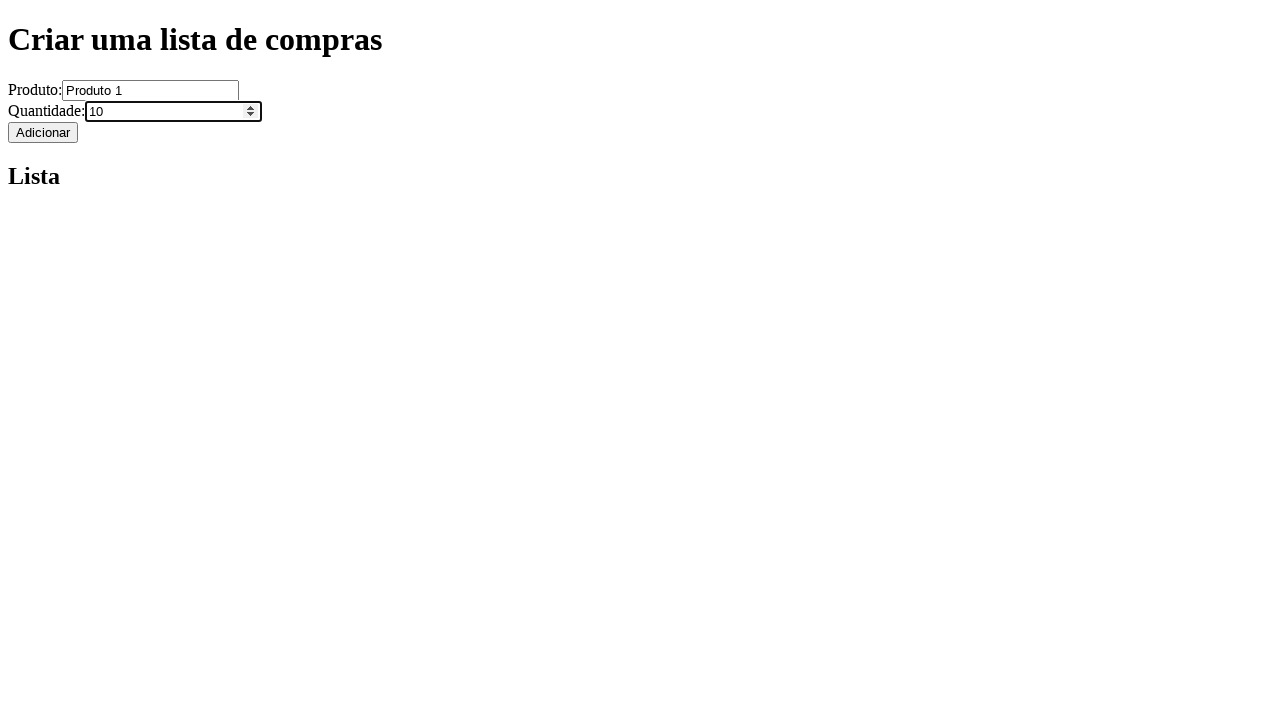

Clicked add button to add first product (Produto 1 - 10) at (43, 132) on xpath=//*[@id='root']/div/form/input
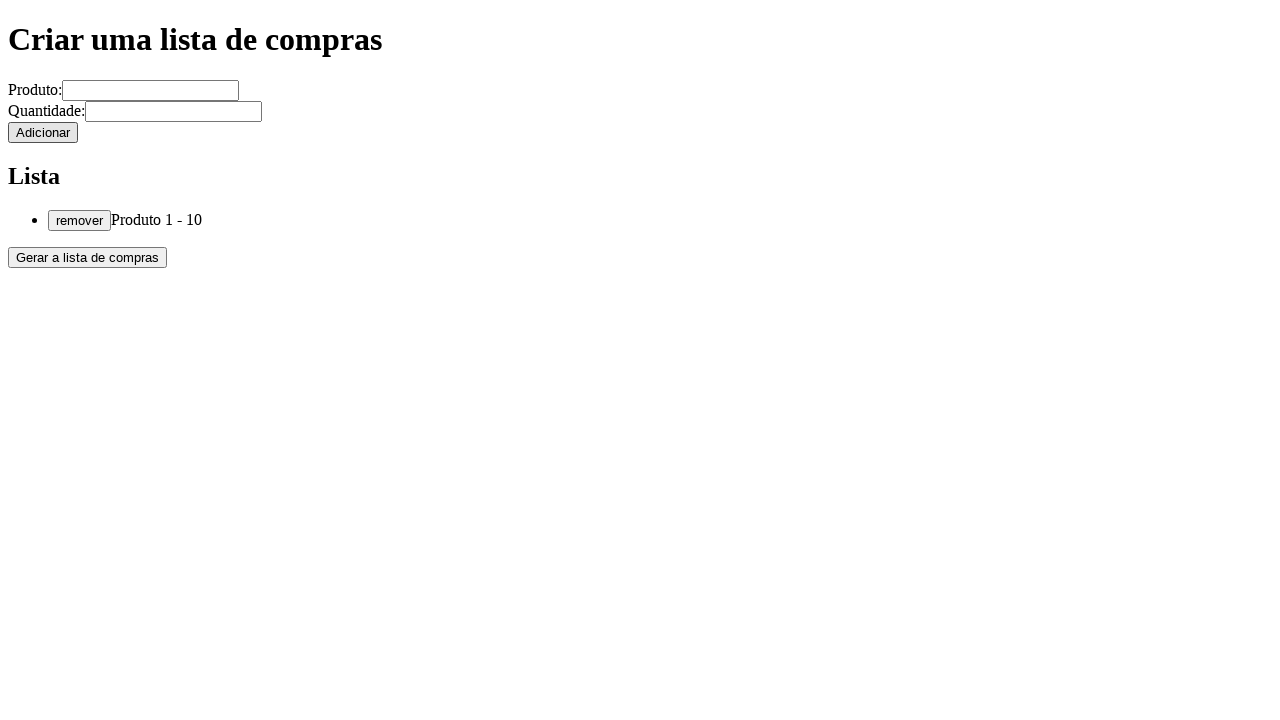

Filled product name field with 'Produto 2' on input[name='produto']
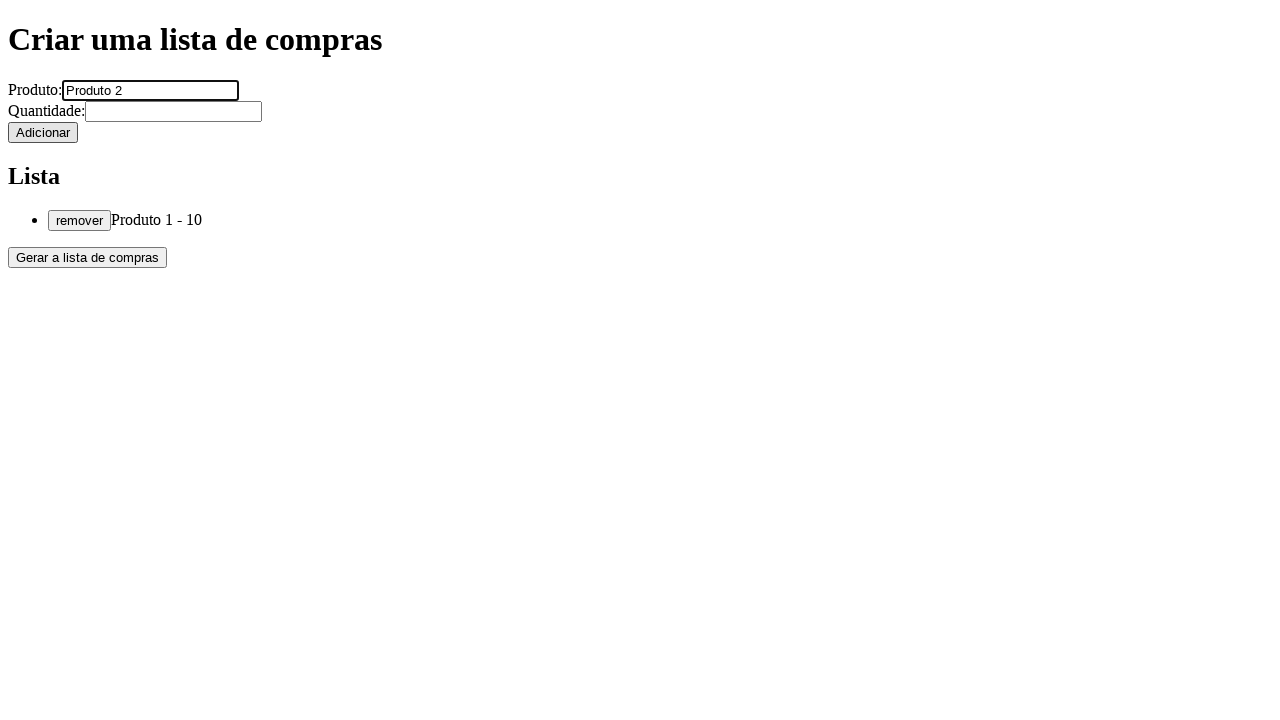

Filled quantity field with '20' on input[name='quantidade']
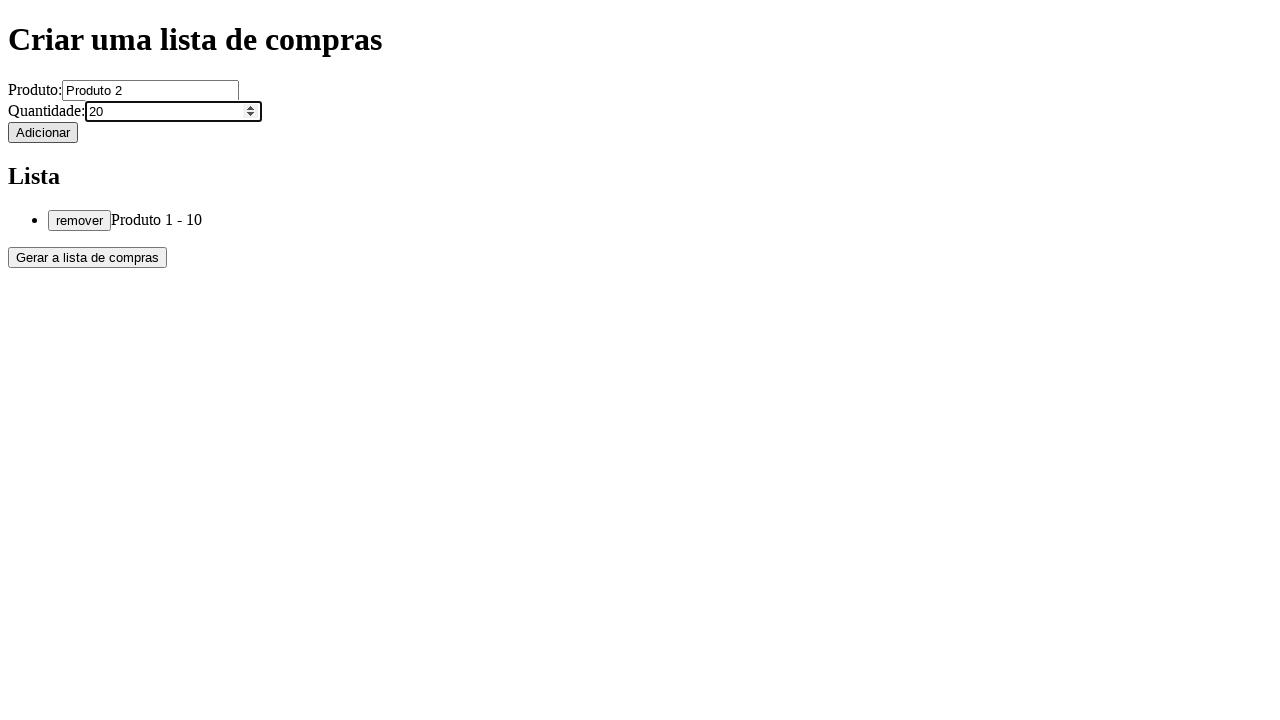

Clicked add button to add second product (Produto 2 - 20) at (43, 132) on xpath=//*[@id='root']/div/form/input
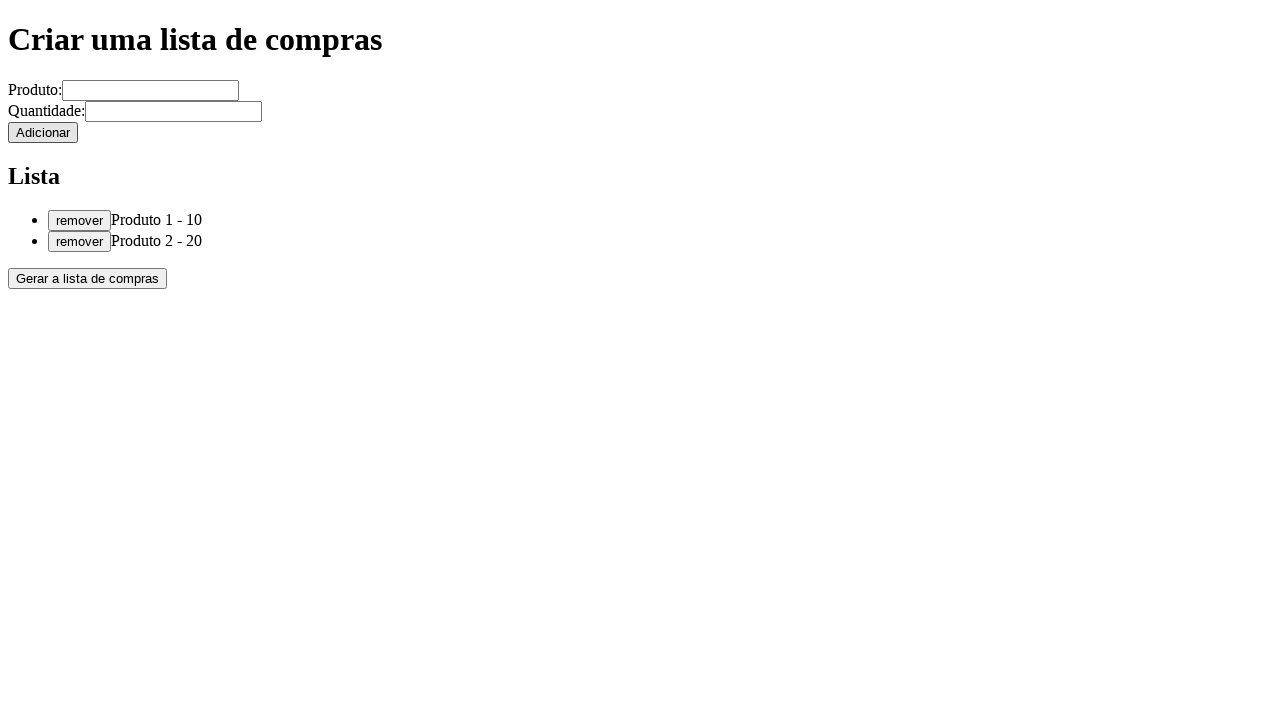

Filled product name field with 'Produto 3' on input[name='produto']
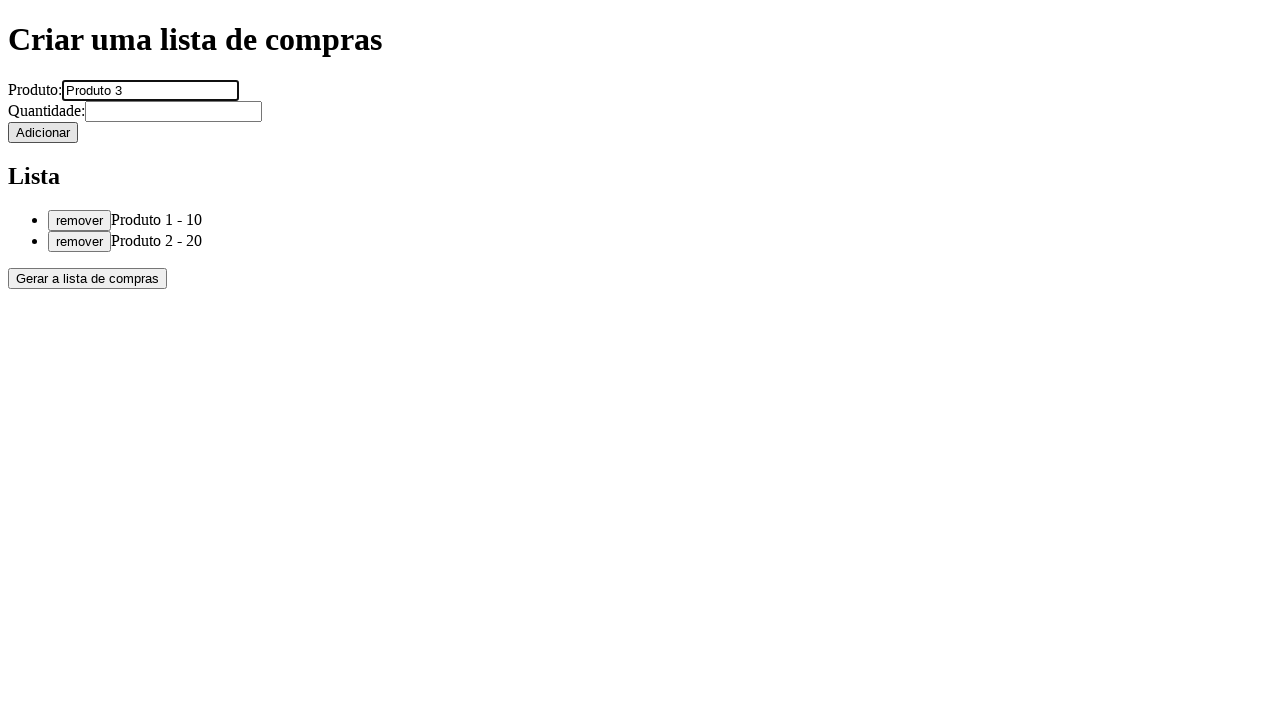

Filled quantity field with '30' on input[name='quantidade']
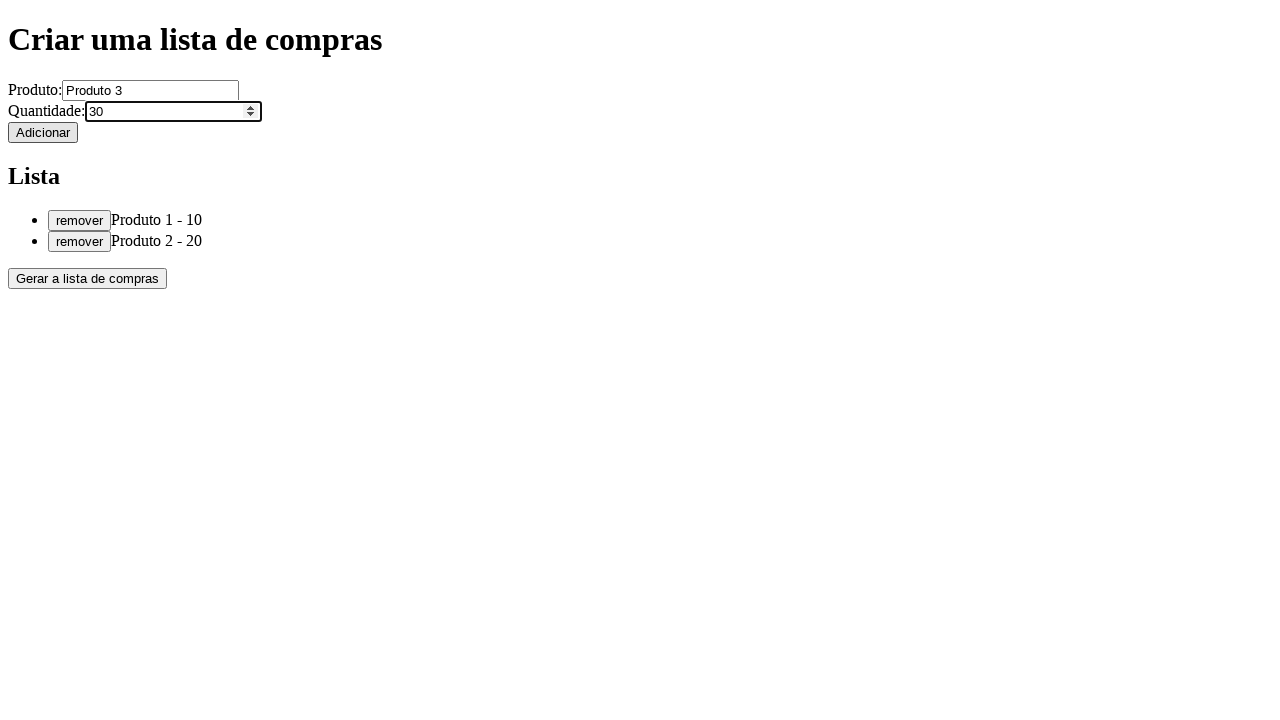

Clicked add button to add third product (Produto 3 - 30) at (43, 132) on xpath=//*[@id='root']/div/form/input
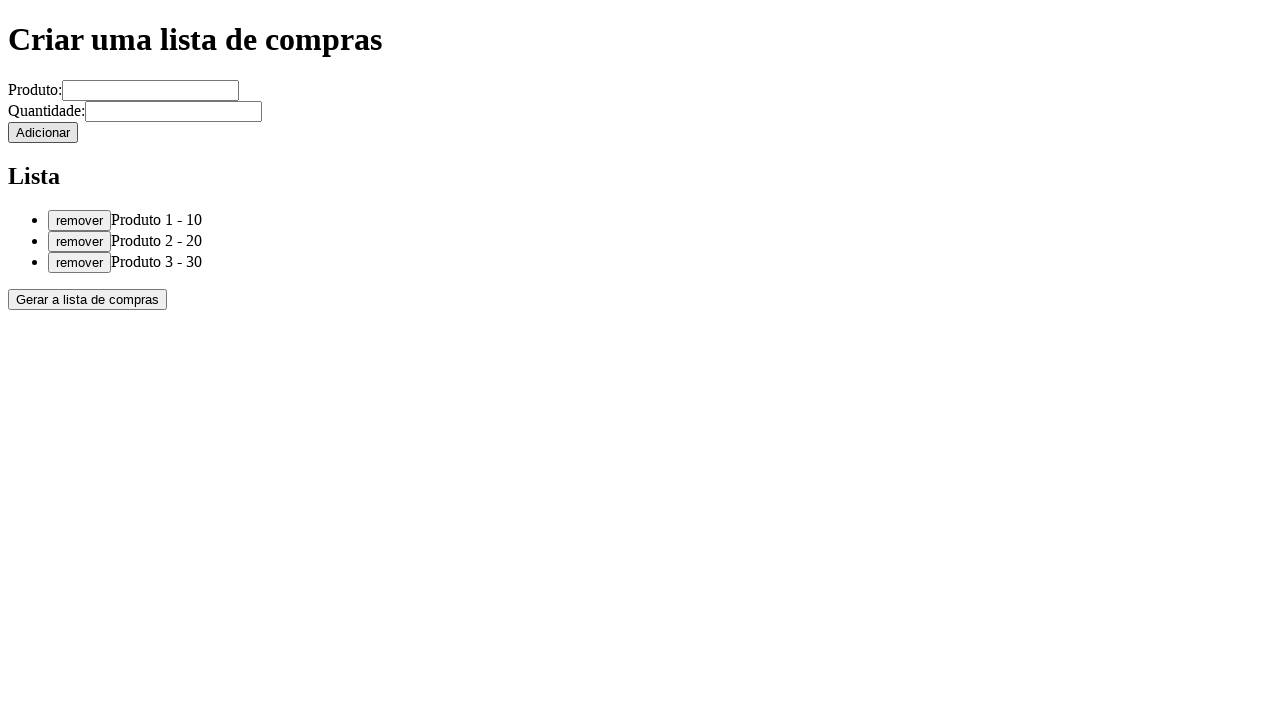

Filled product name field with 'Produto 4' on input[name='produto']
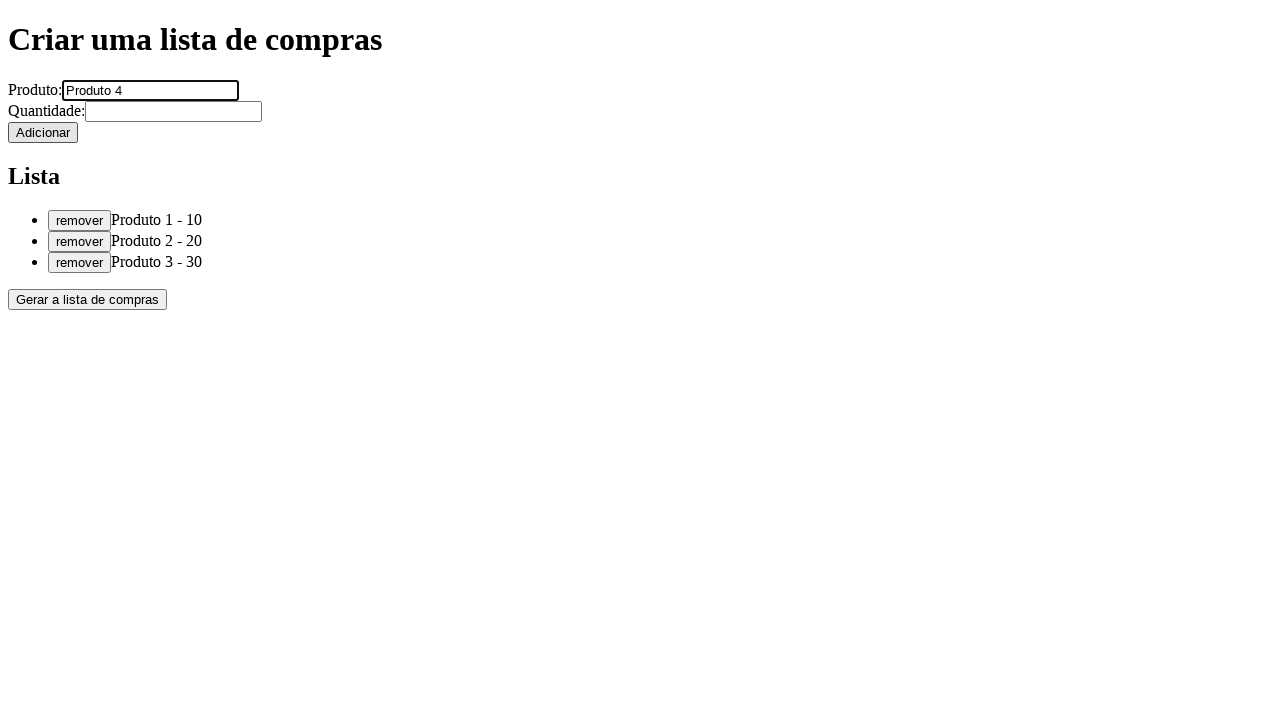

Filled quantity field with '40' on input[name='quantidade']
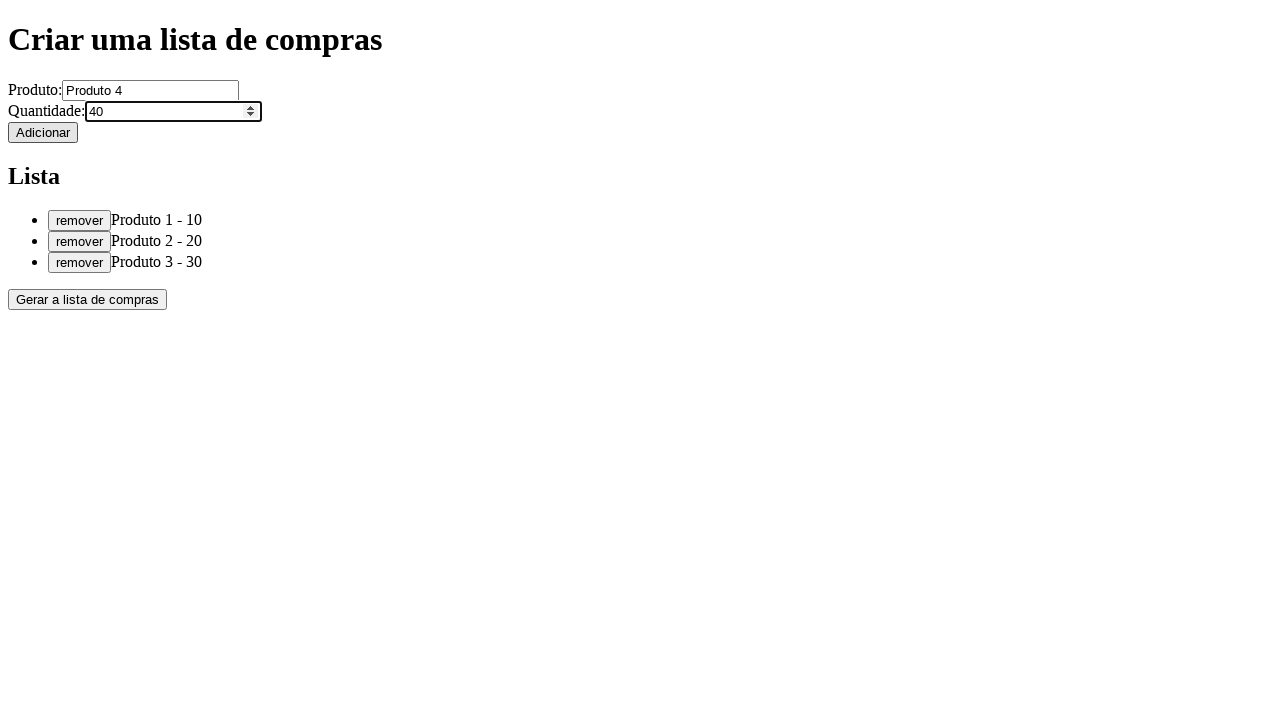

Clicked add button to add fourth product (Produto 4 - 40) at (43, 132) on xpath=//*[@id='root']/div/form/input
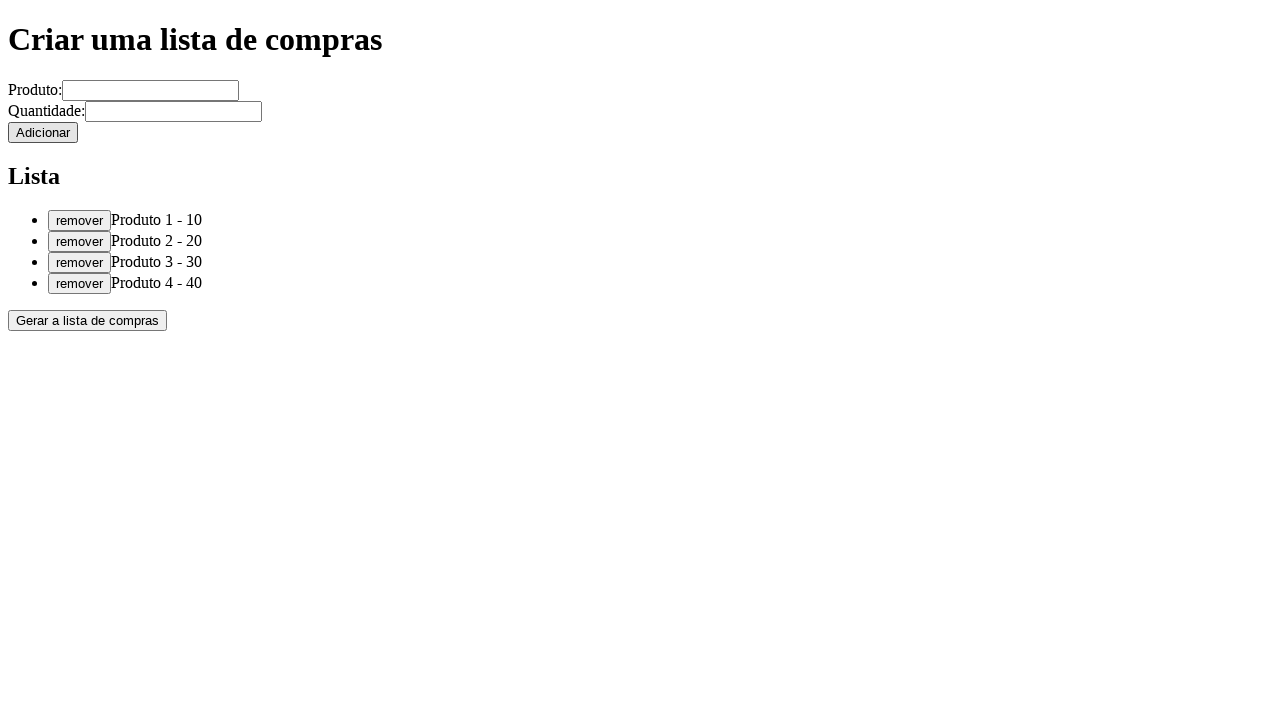

Clicked remove button for product 3 at (80, 283) on #prod3
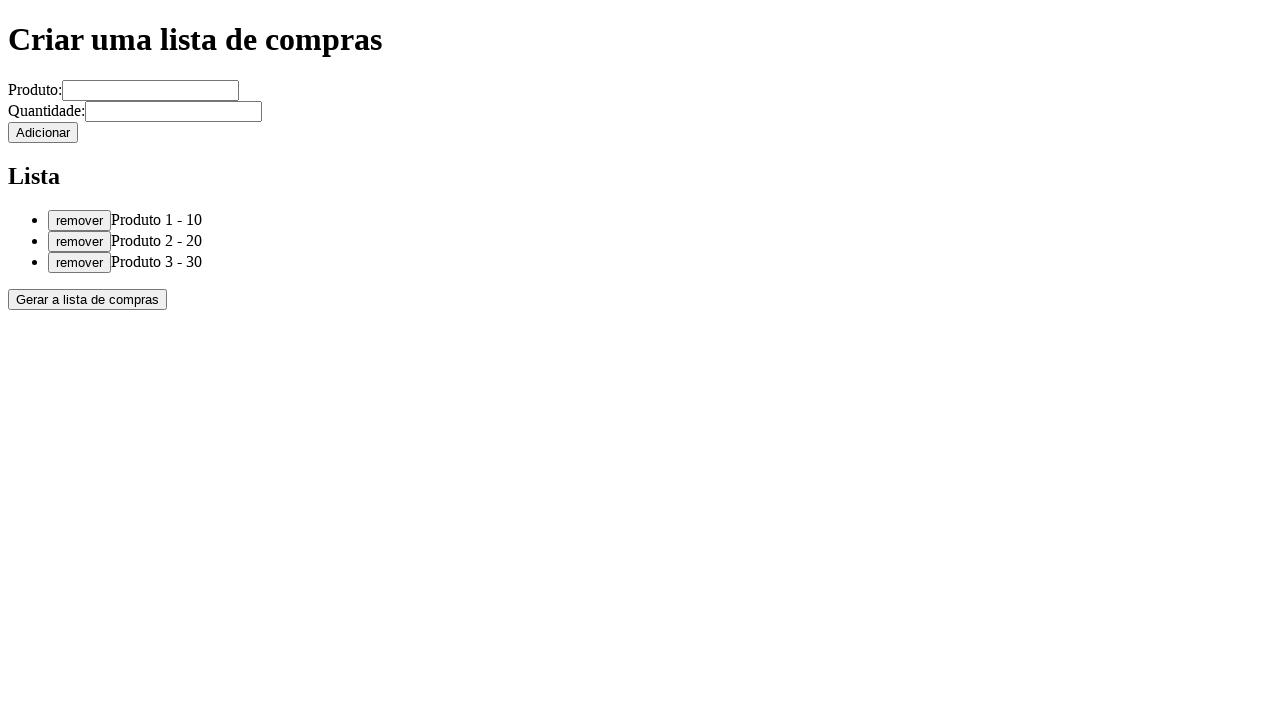

Clicked remove button for product 0 at (80, 220) on #prod0
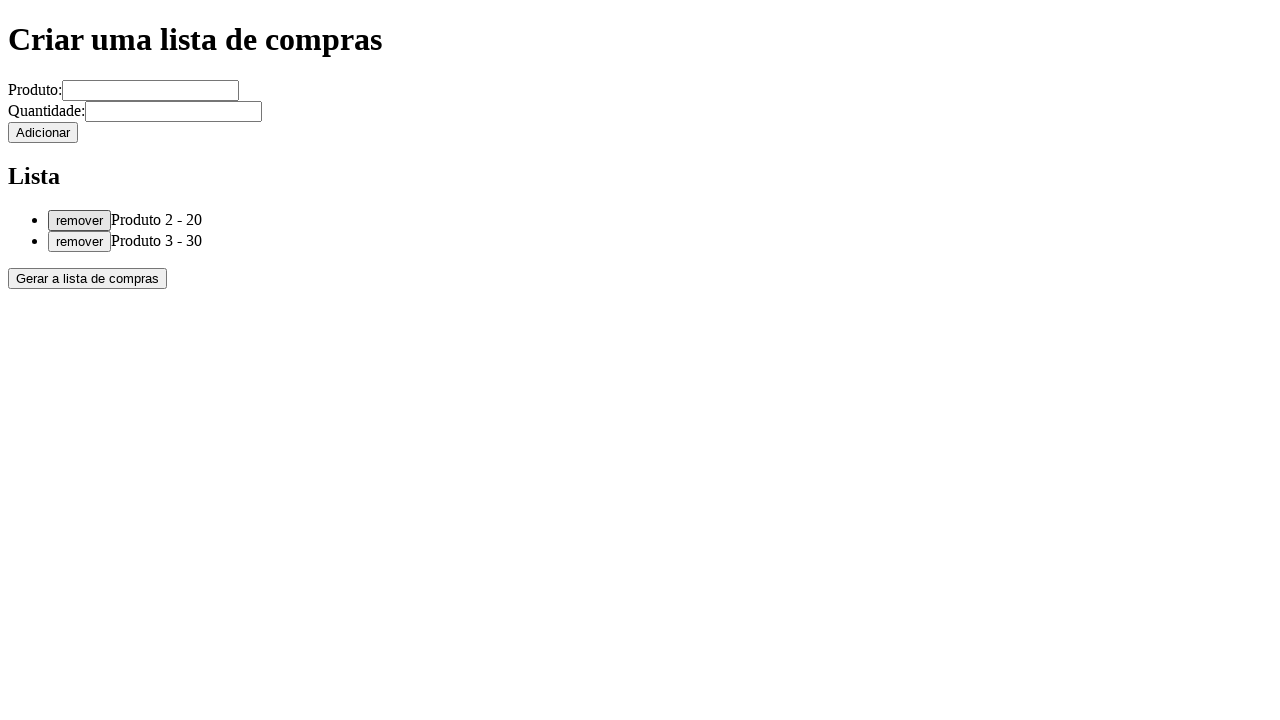

Verified first remaining product is 'Produto 2 - 20'
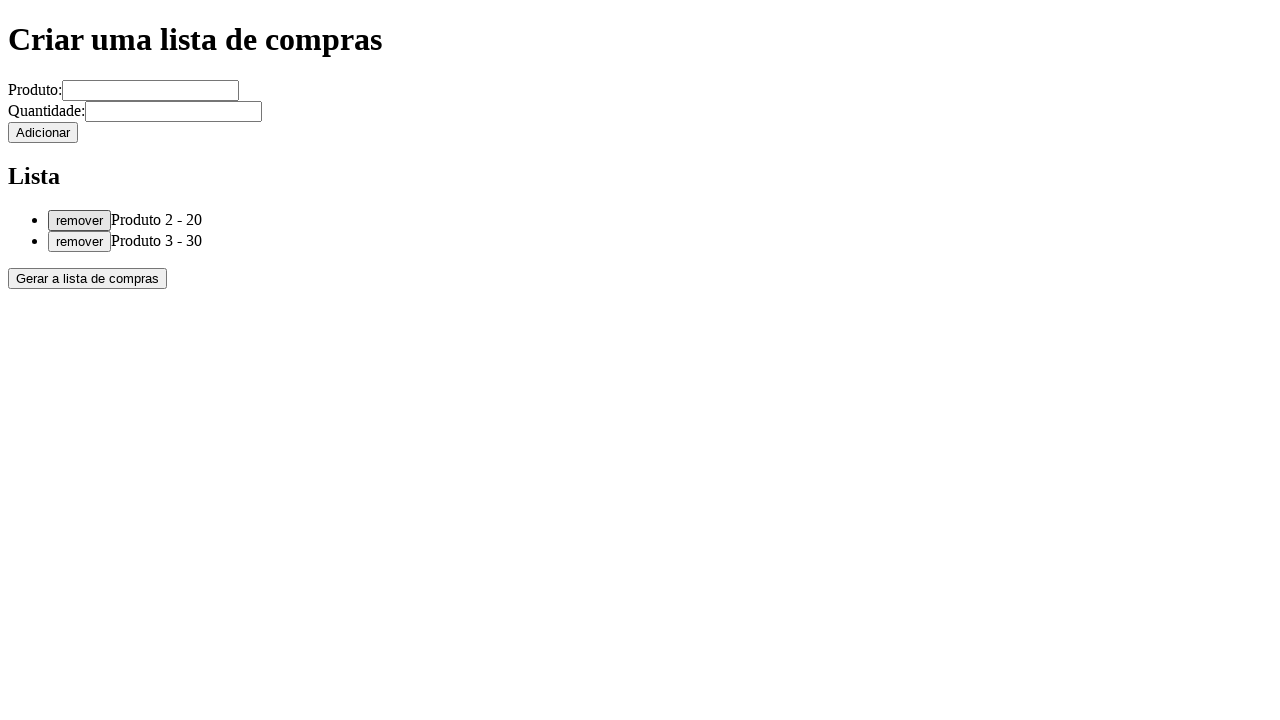

Verified second remaining product is 'Produto 3 - 30'
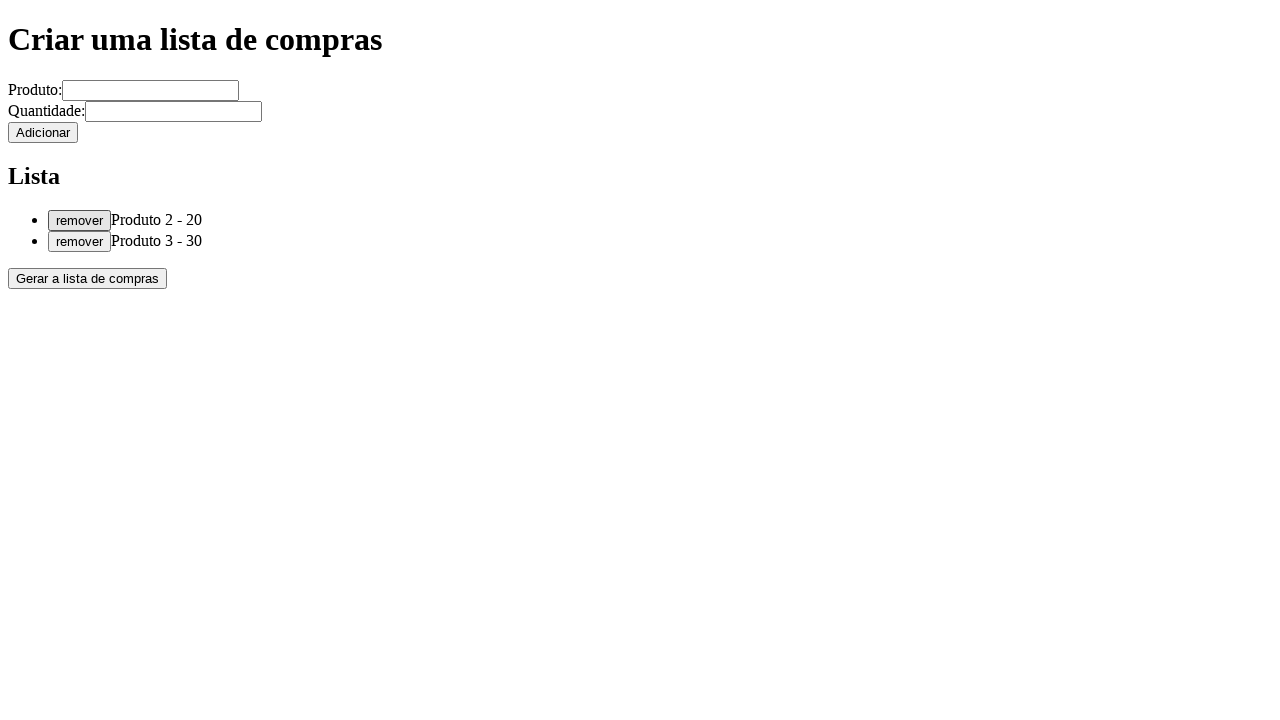

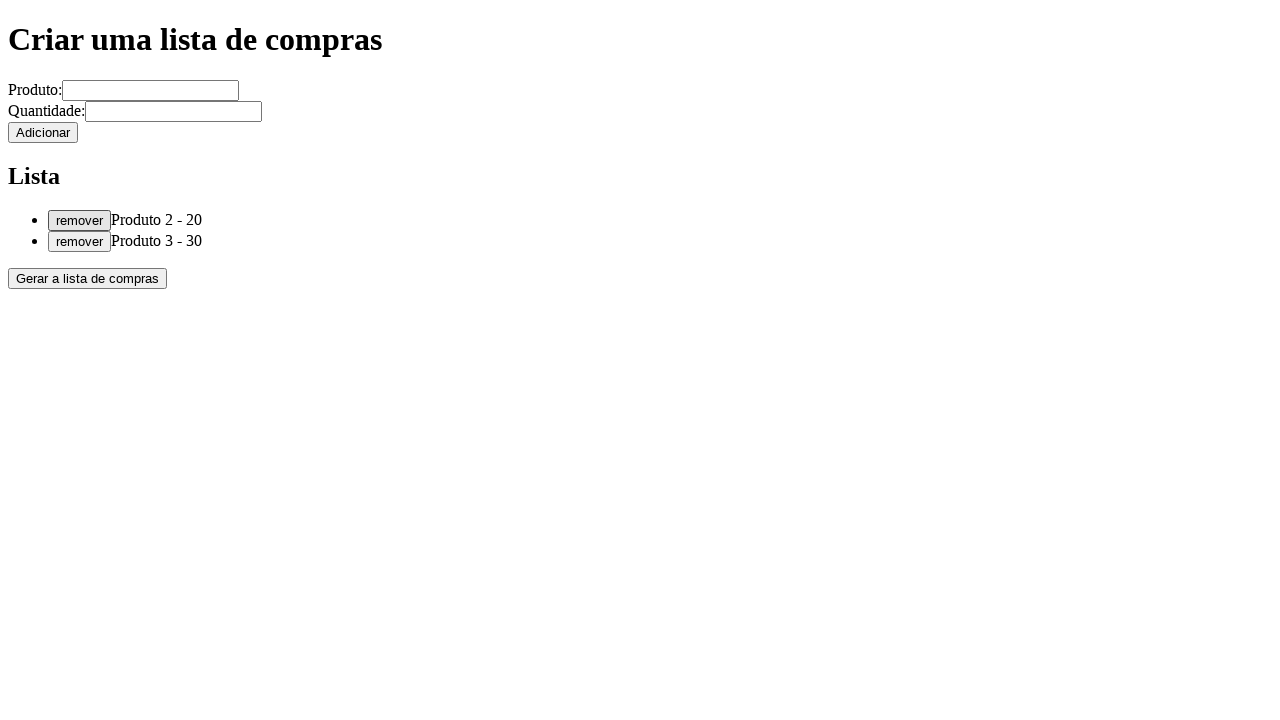